Tests a page with multiple buttons by verifying there are 6 buttons displayed, checking each button's visibility, and clicking the second button.

Starting URL: https://practice.cydeo.com/multiple_buttons

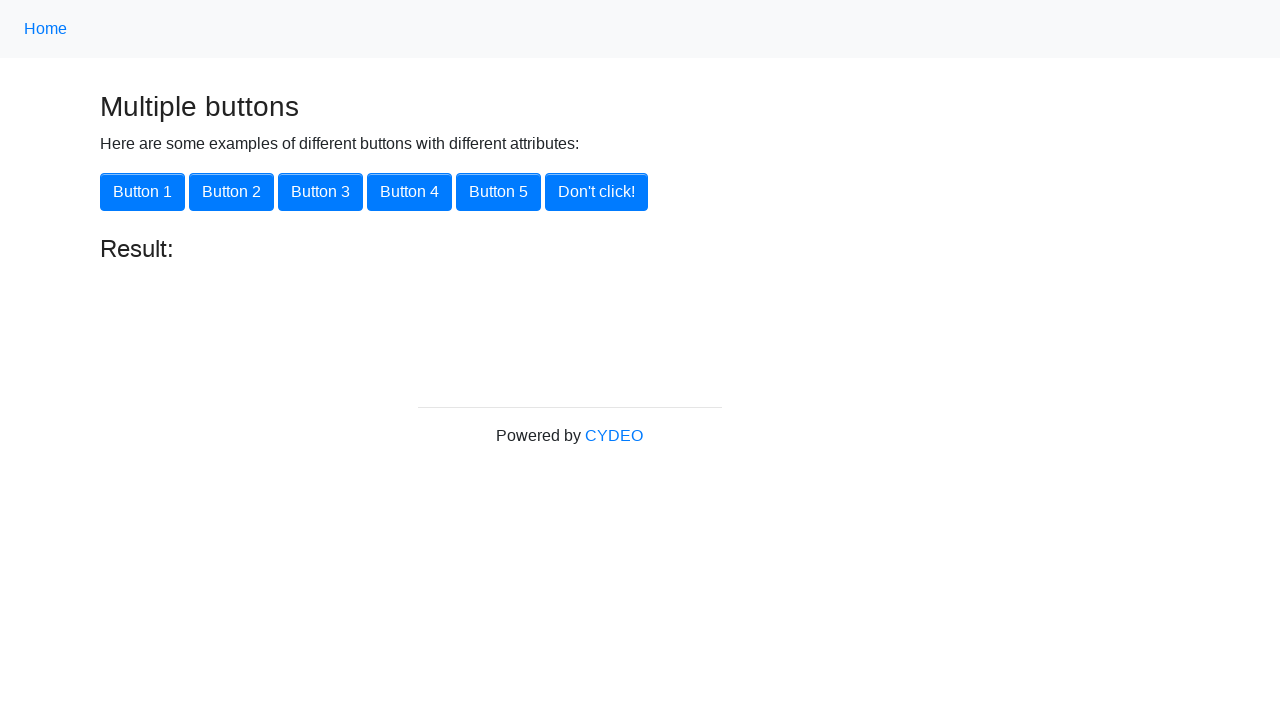

Waited for buttons to load on the page
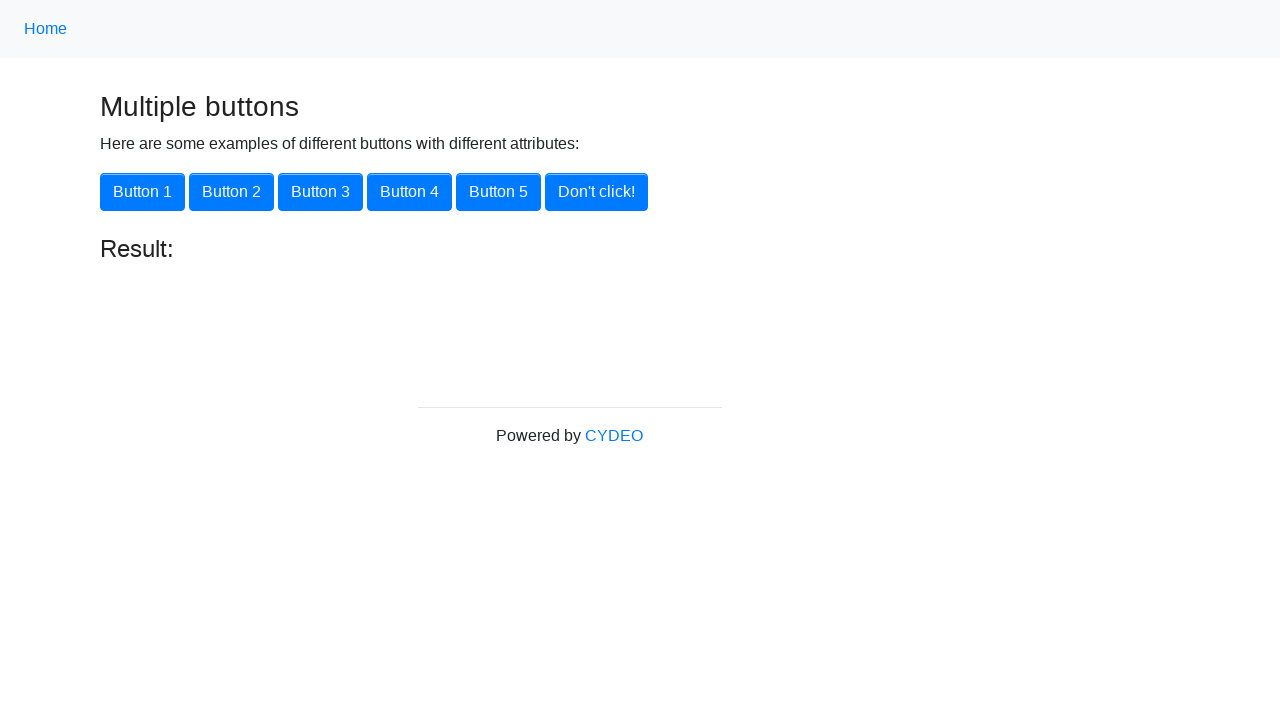

Retrieved all button elements from the page
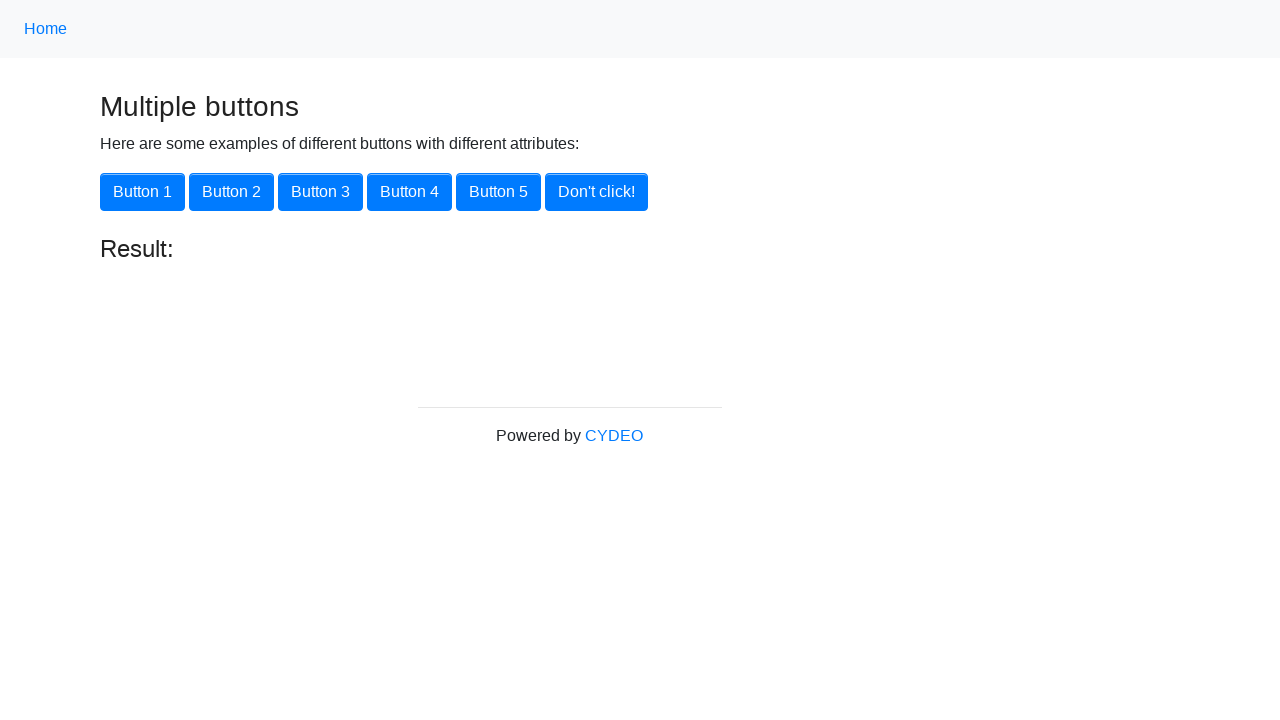

Verified that 6 buttons are displayed on the page
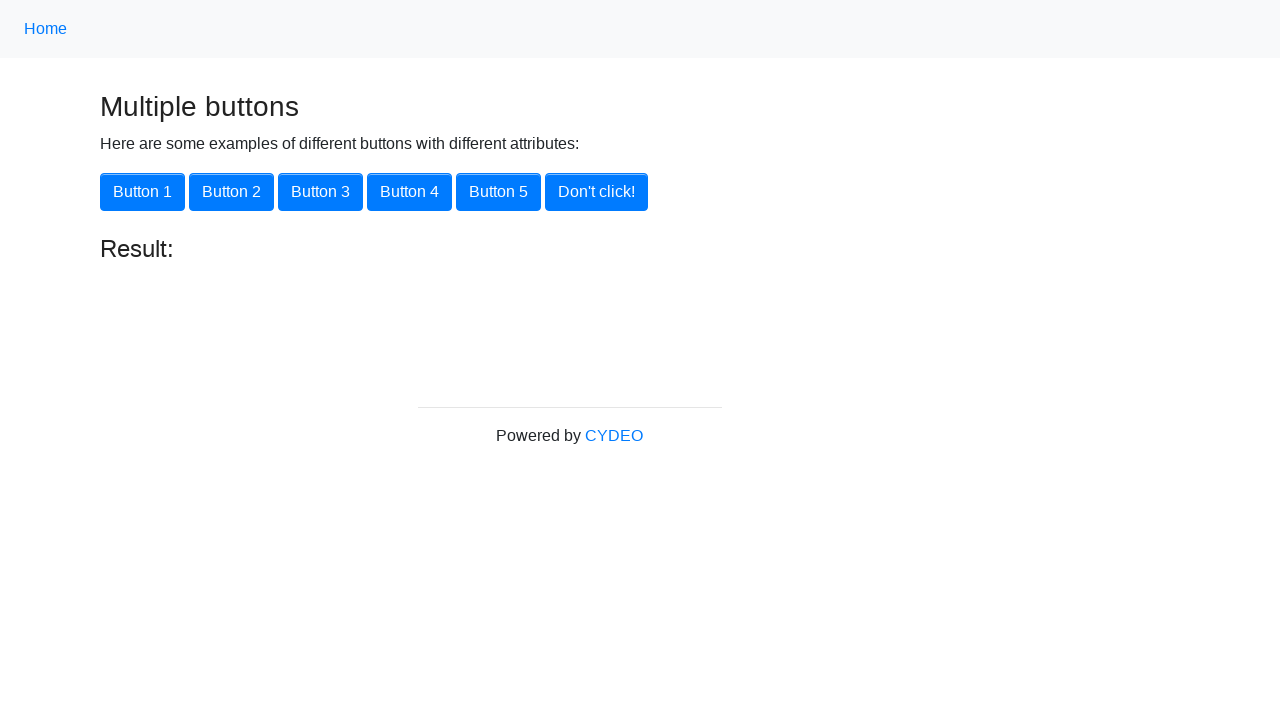

Verified that a button is visible
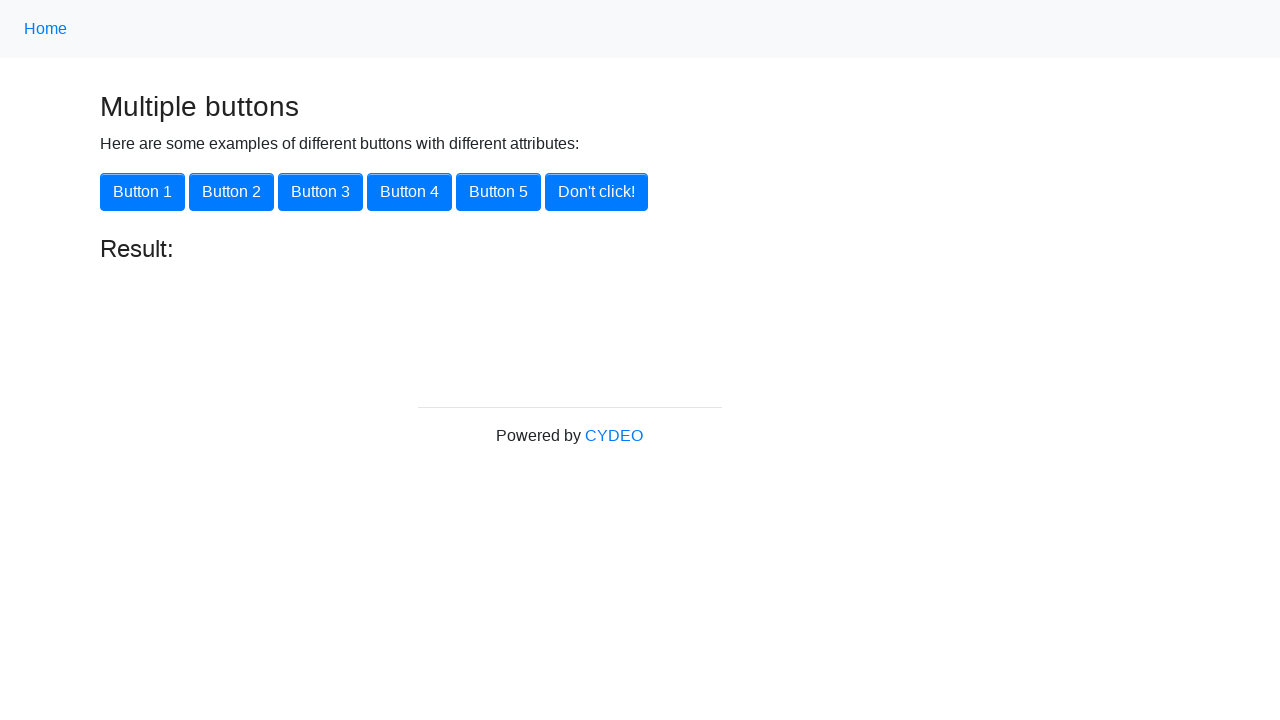

Verified that a button is visible
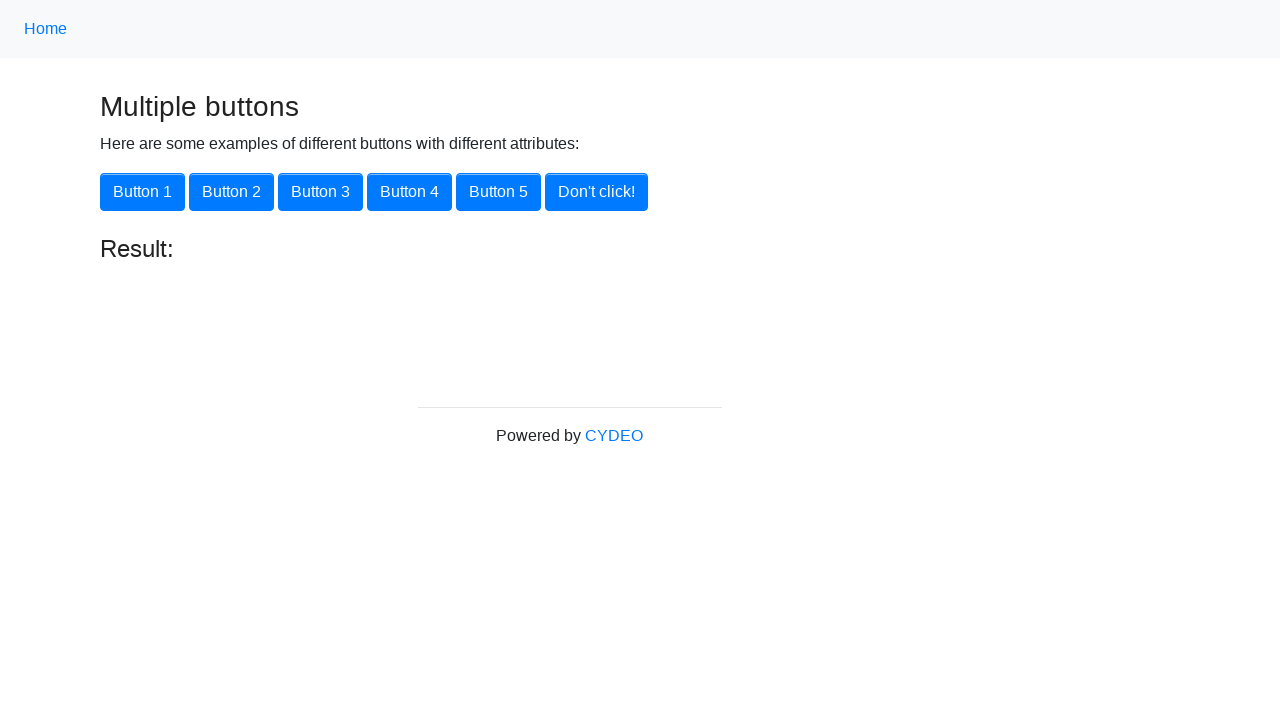

Verified that a button is visible
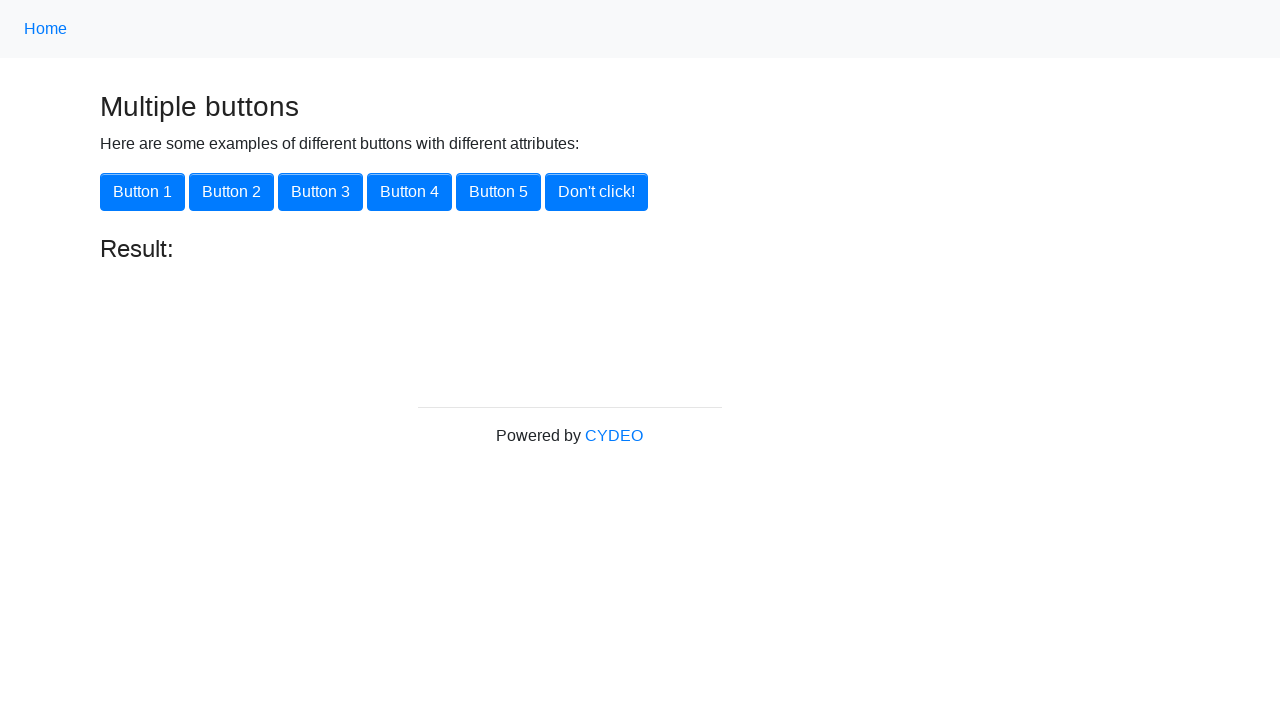

Verified that a button is visible
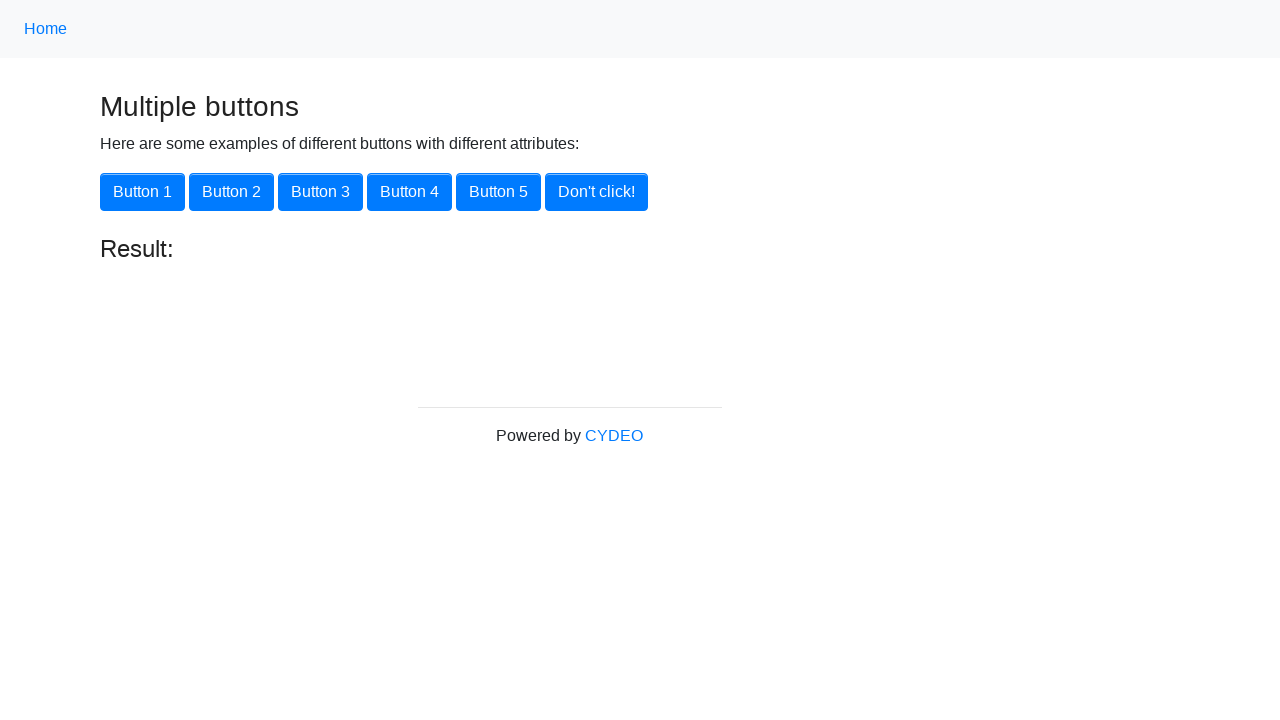

Verified that a button is visible
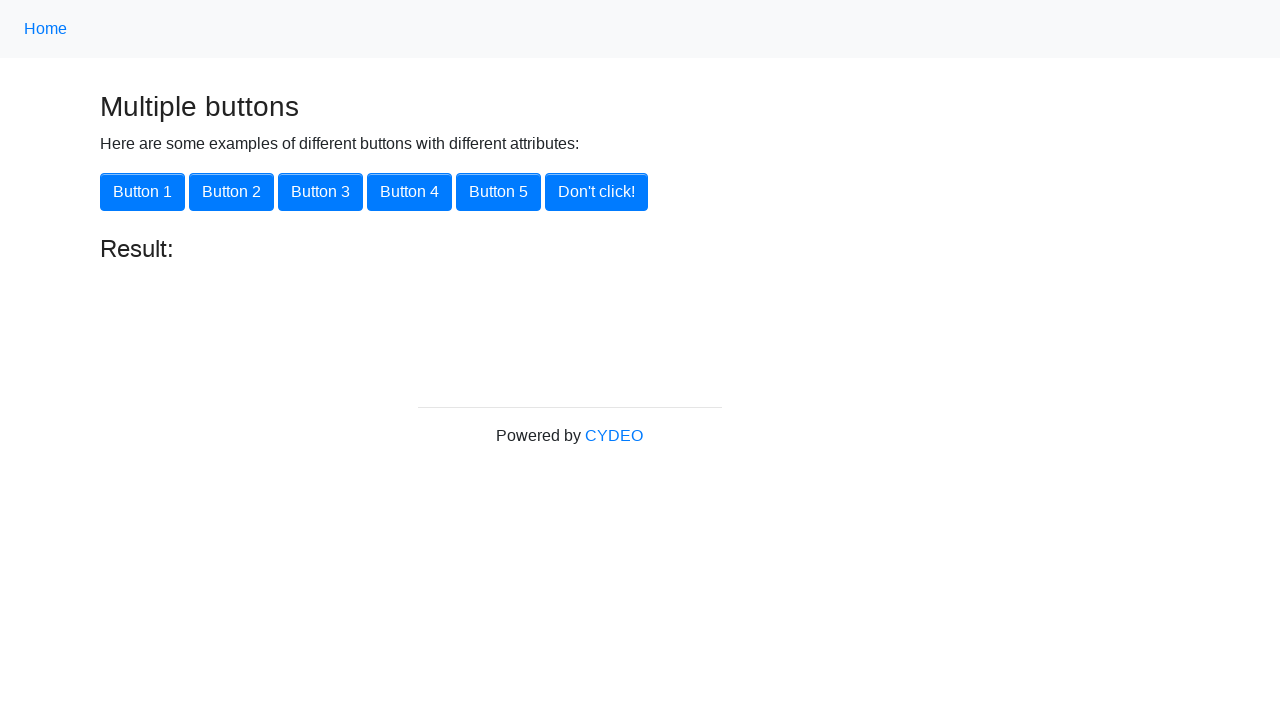

Verified that a button is visible
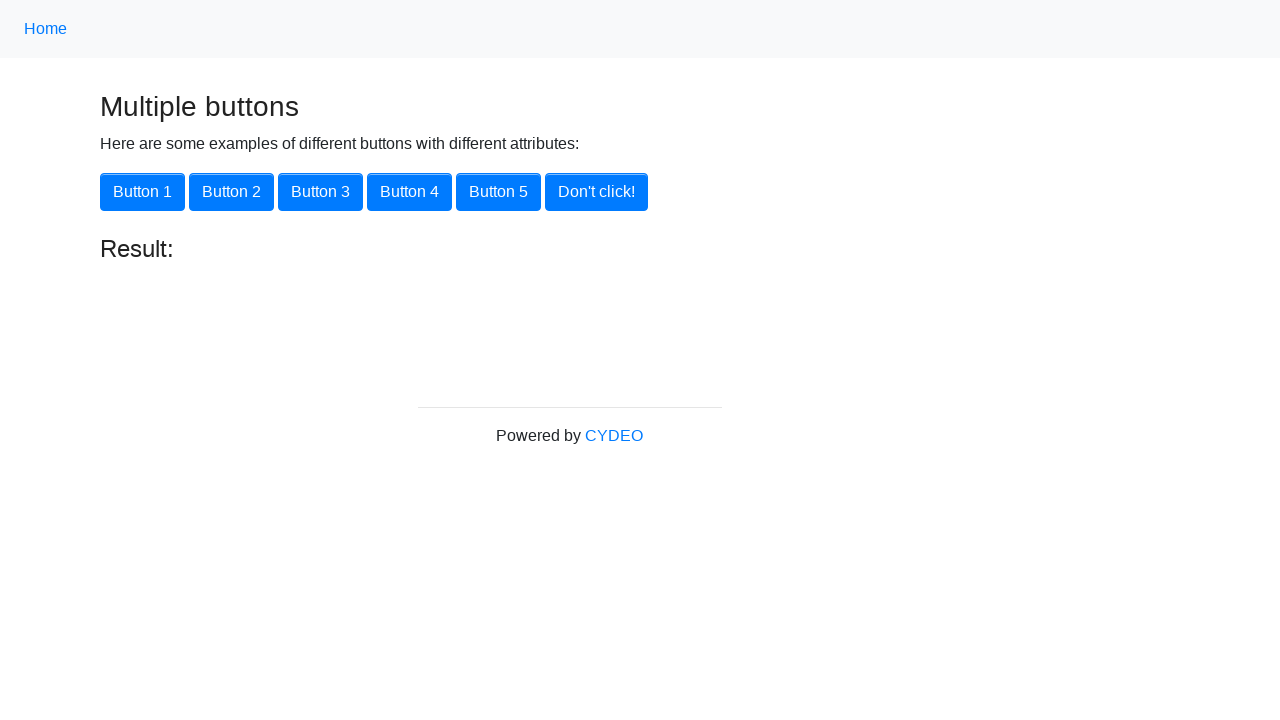

Clicked the second button on the page at (232, 192) on button >> nth=1
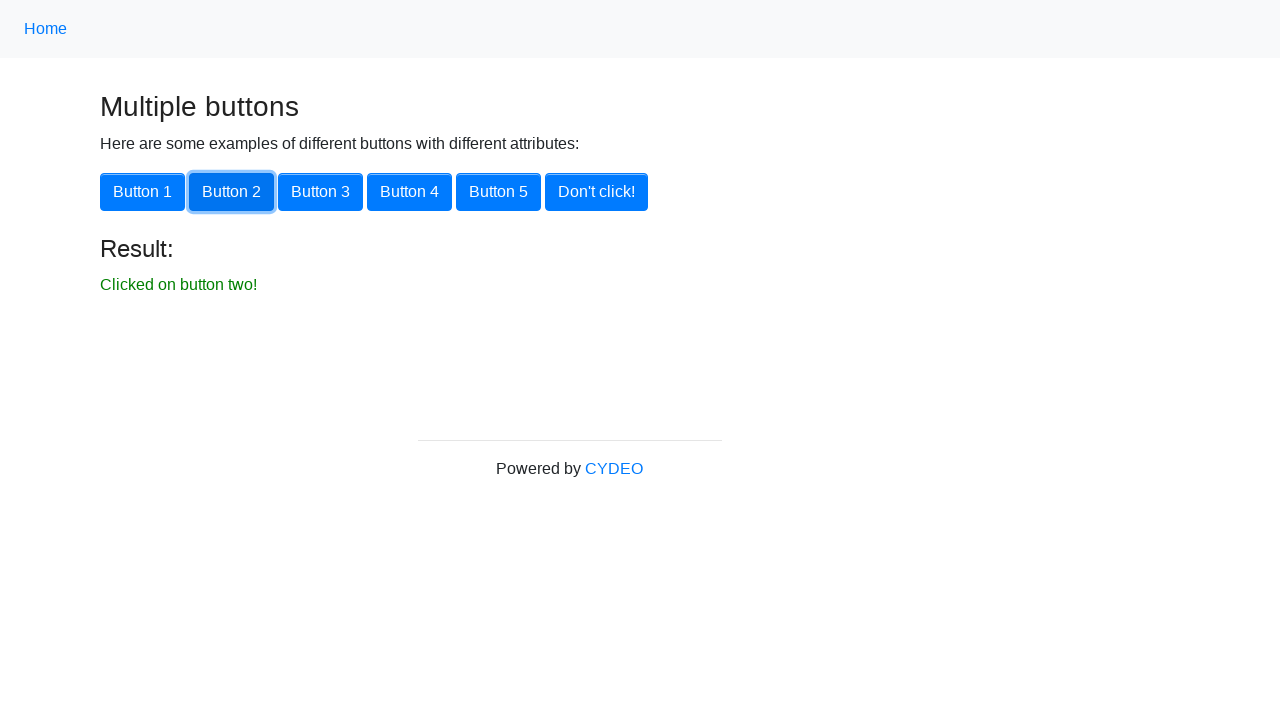

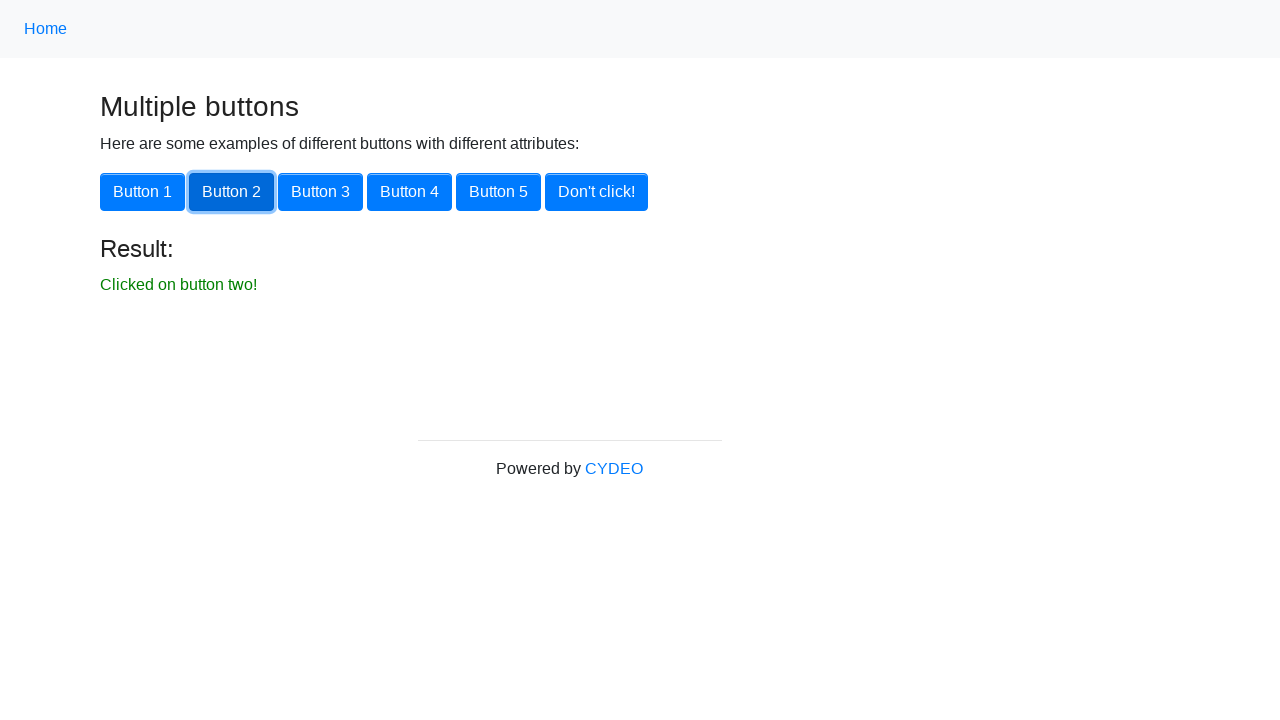